Tests navigation on a Russian software testing website by clicking on the "Библиотека" (Library) link and verifying the page title changes accordingly.

Starting URL: http://software-testing.ru/

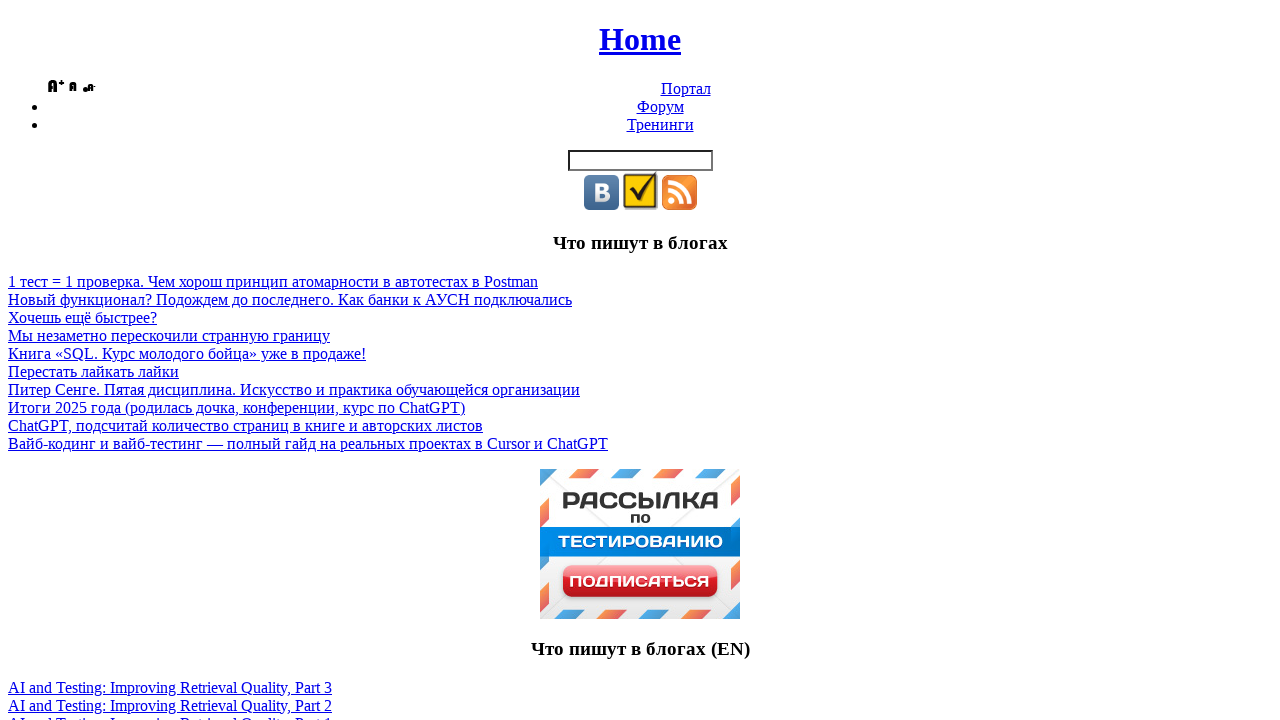

Waited for initial page title 'Software-Testing.Ru' to load
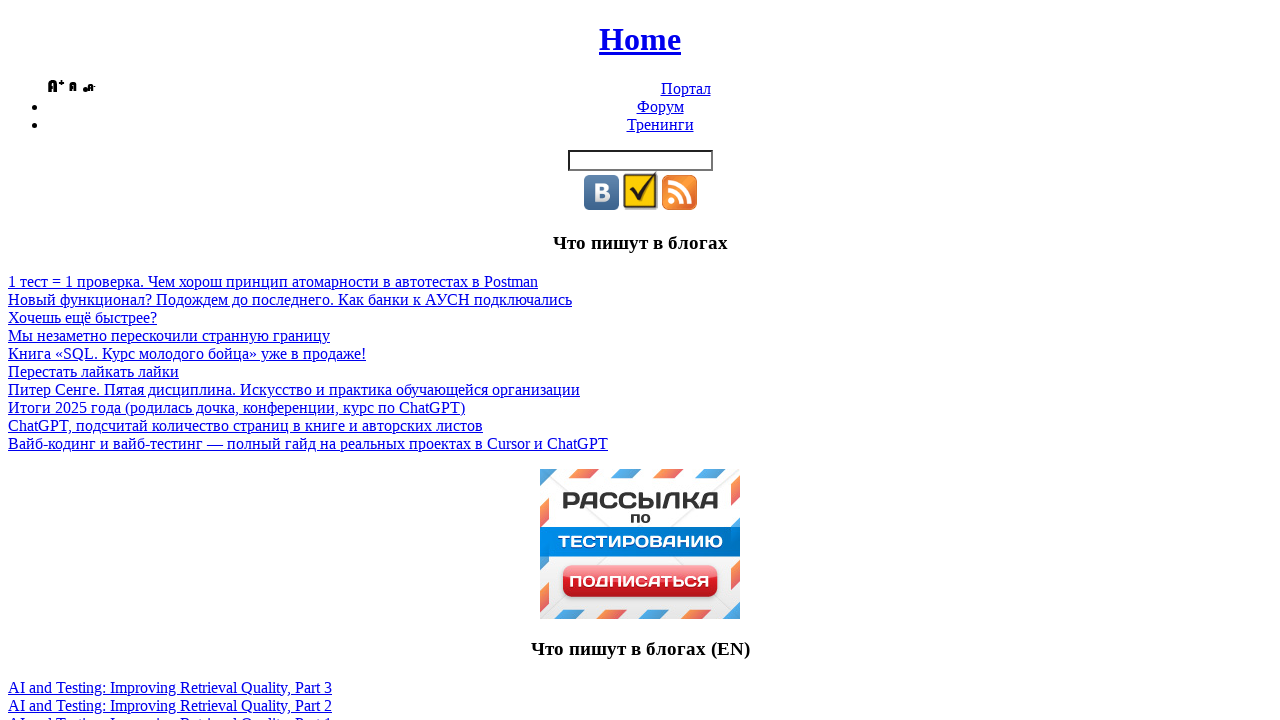

Clicked on 'Библиотека' (Library) link at (660, 361) on xpath=//span[text()='Библиотека']
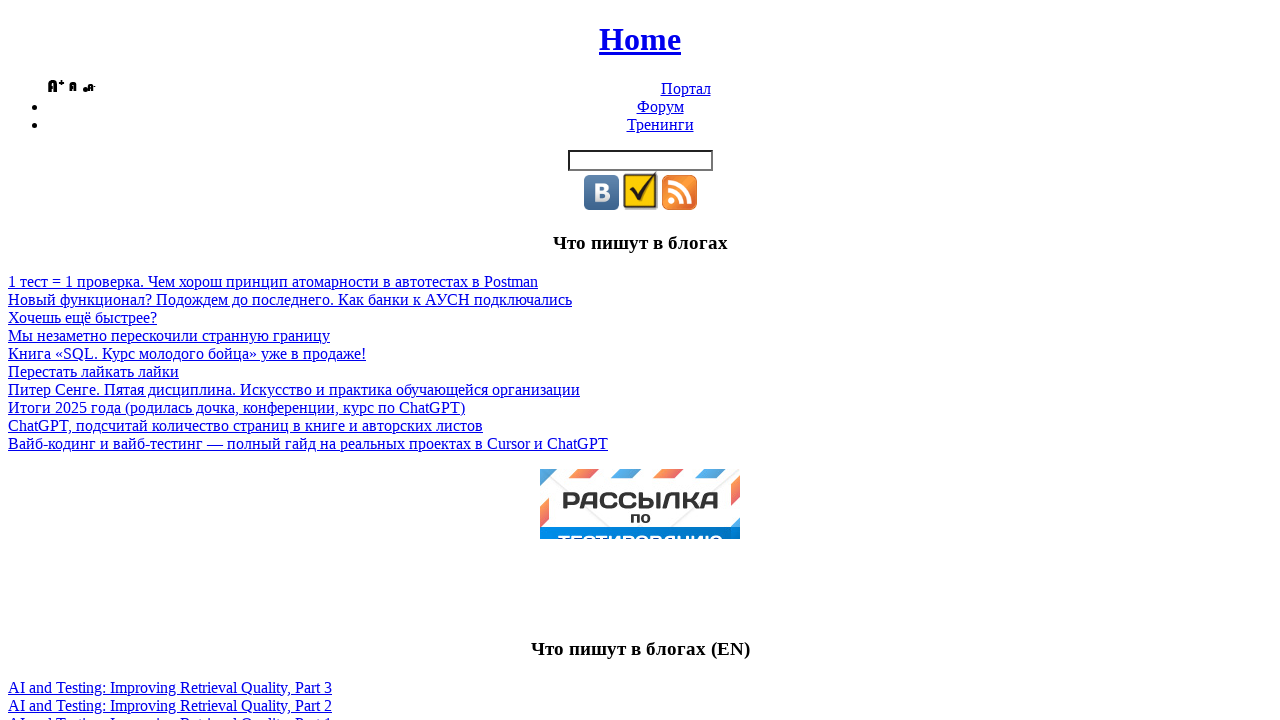

Waited for Library page to fully load
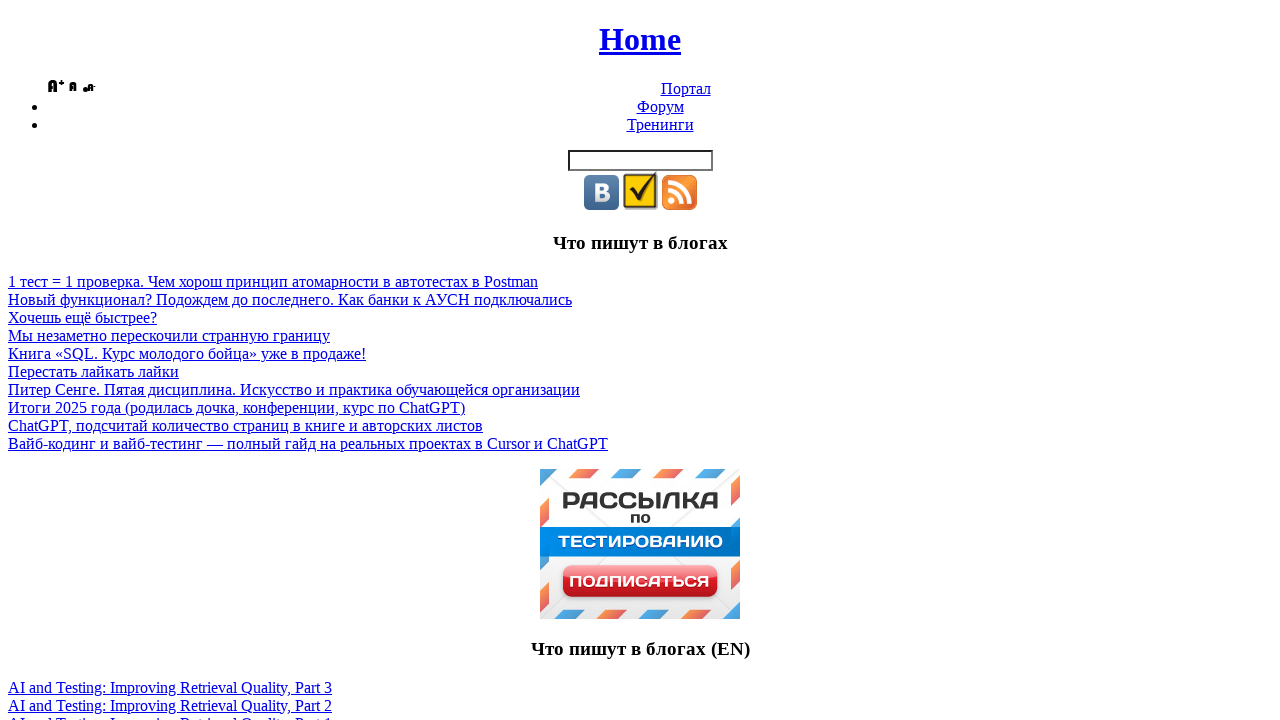

Verified page title is 'Библиотека'
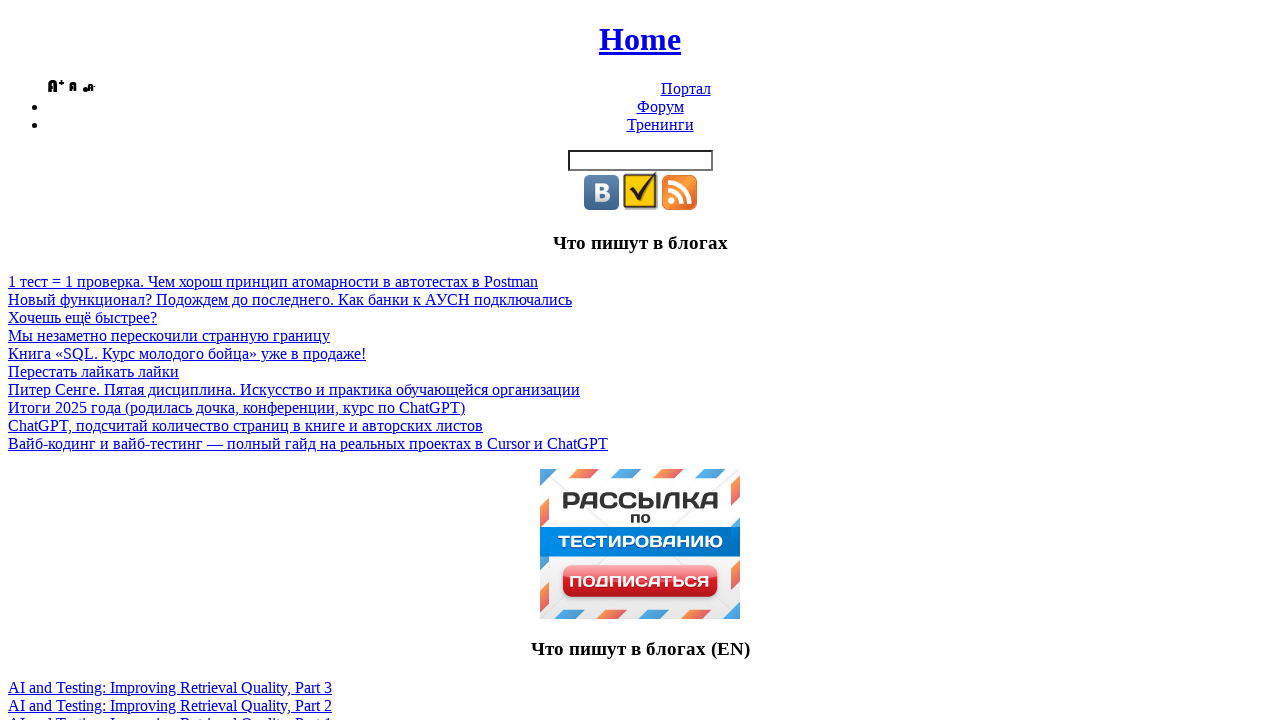

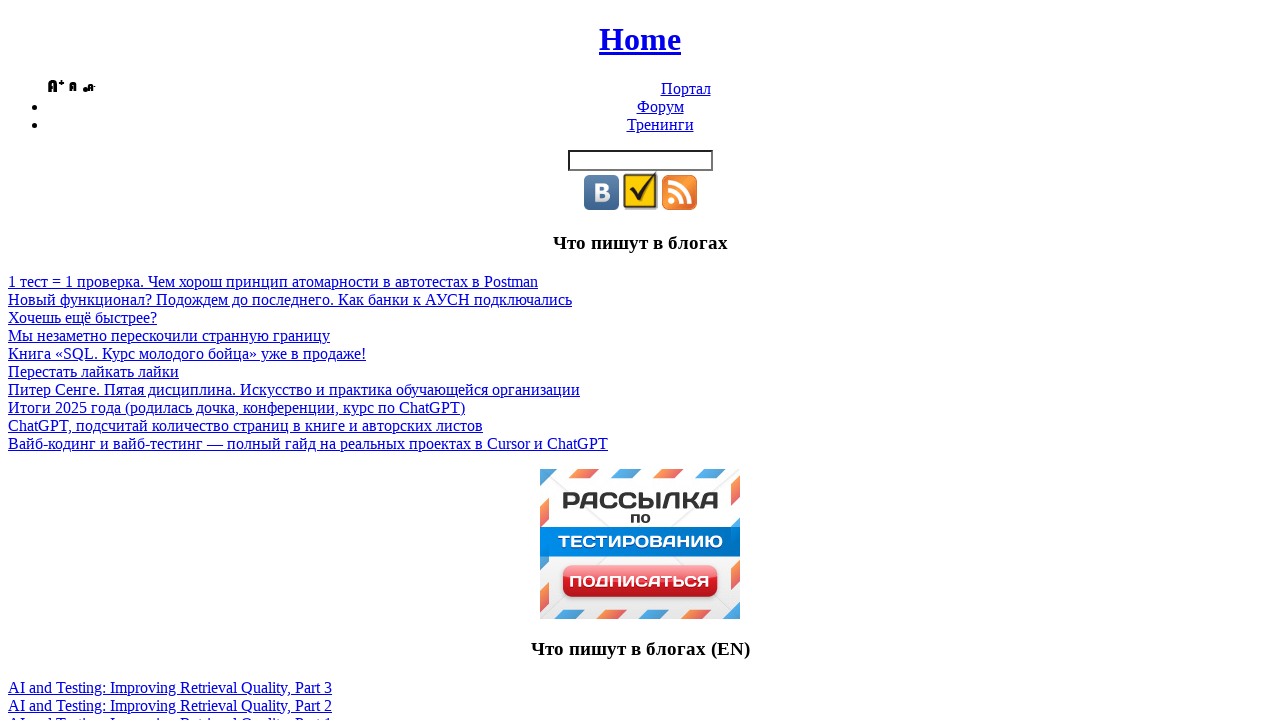